Tests navigation to login page and attempts to register with email and password

Starting URL: https://telranedu.web.app/home

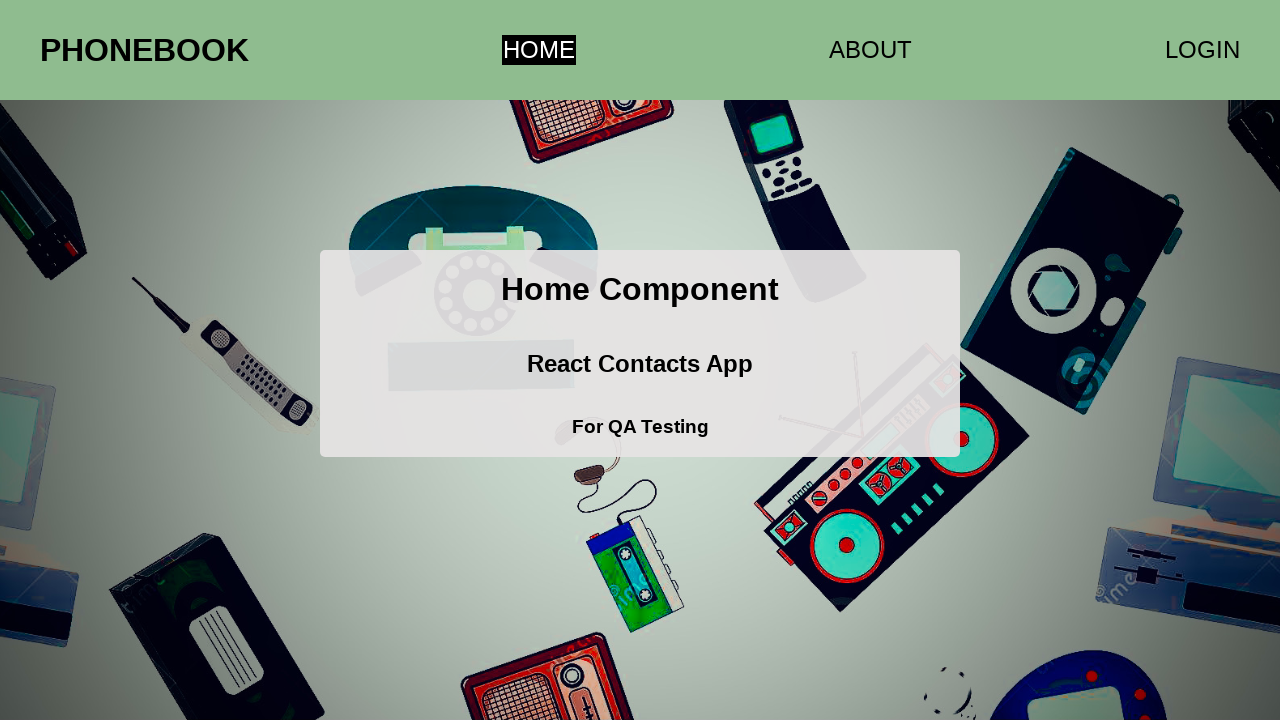

Clicked login link to navigate to login page at (1202, 50) on a[href='/login']
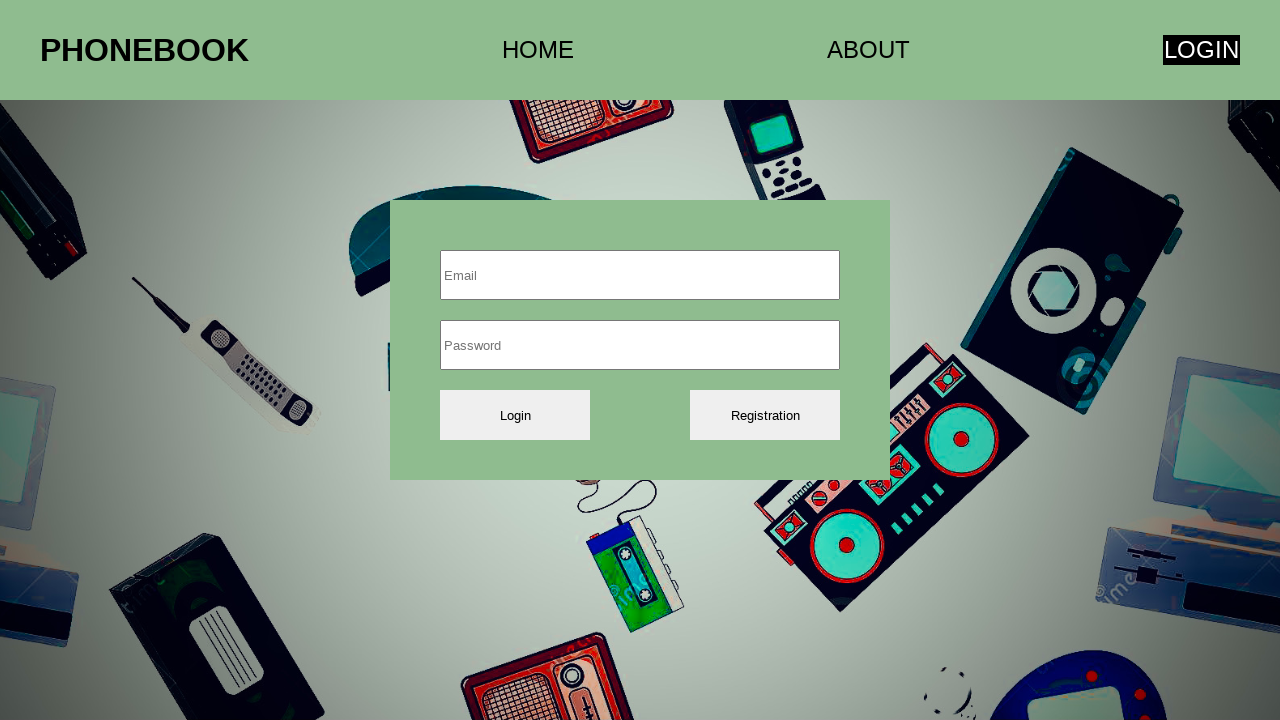

Filled email field with 'test@example.com' on input[placeholder='Email']
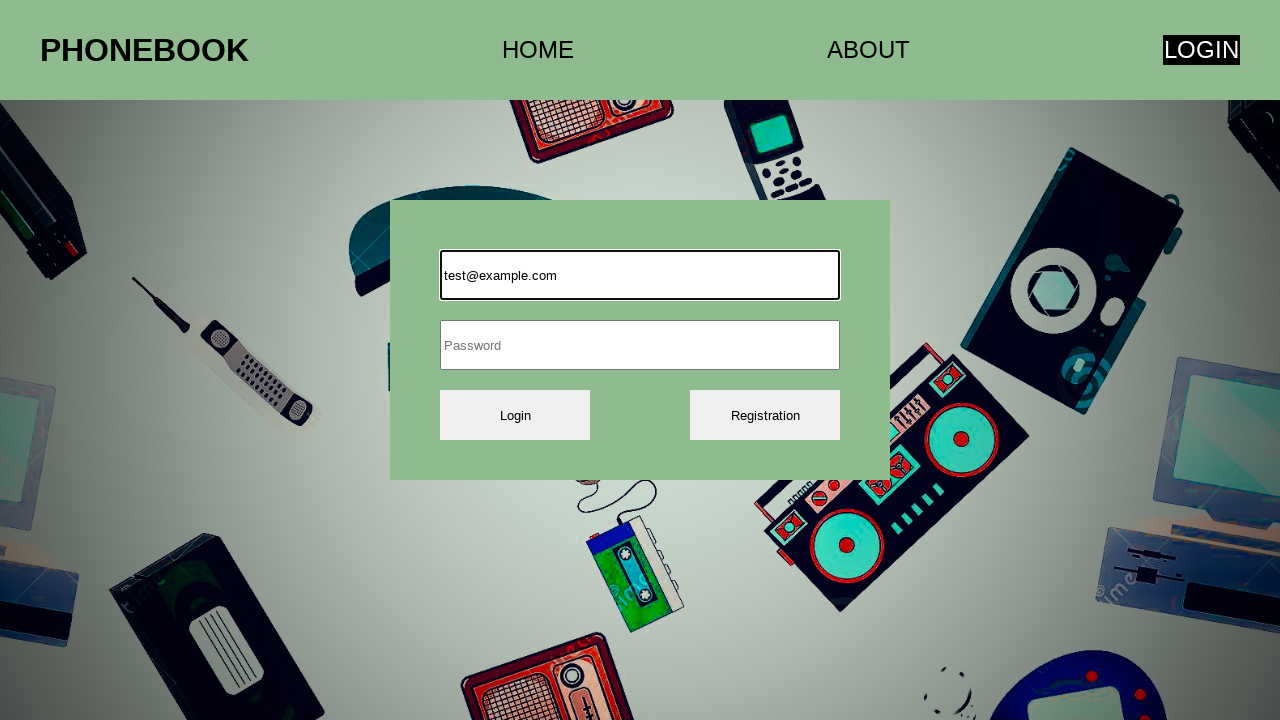

Filled password field with 'TestPass123!' on input[name='password']
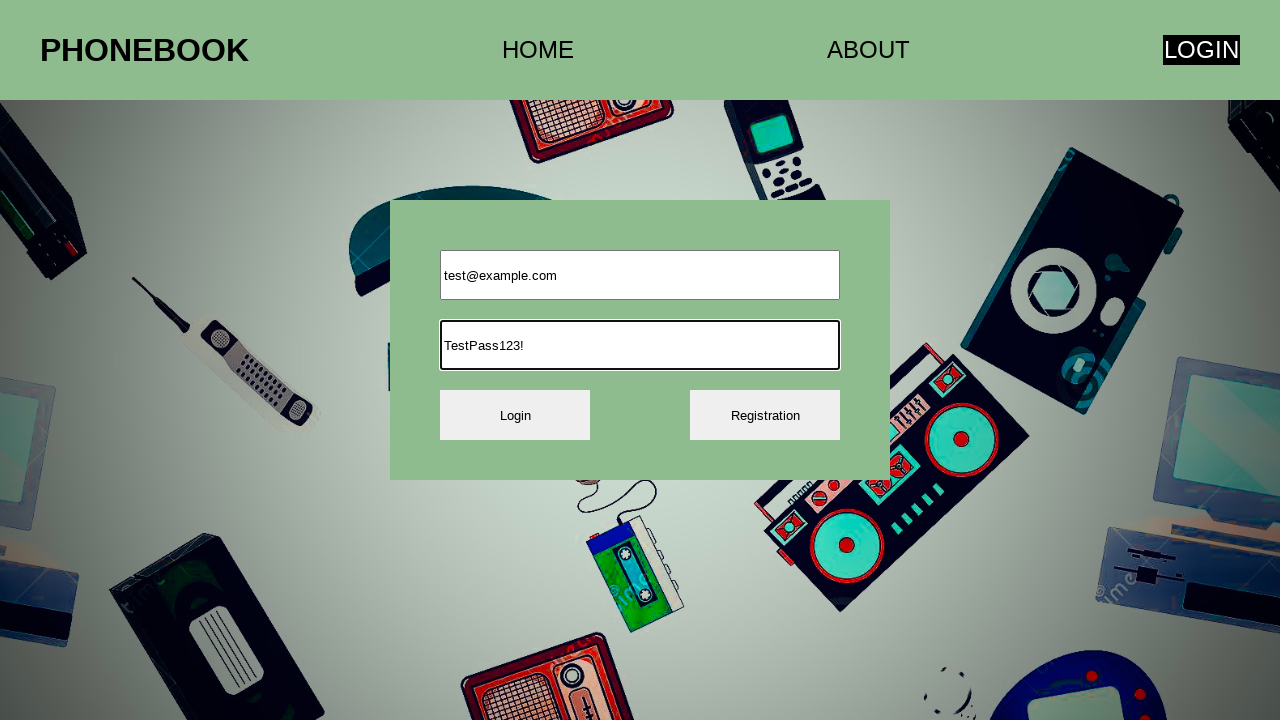

Clicked registration button to attempt registration at (765, 415) on text='Registration'
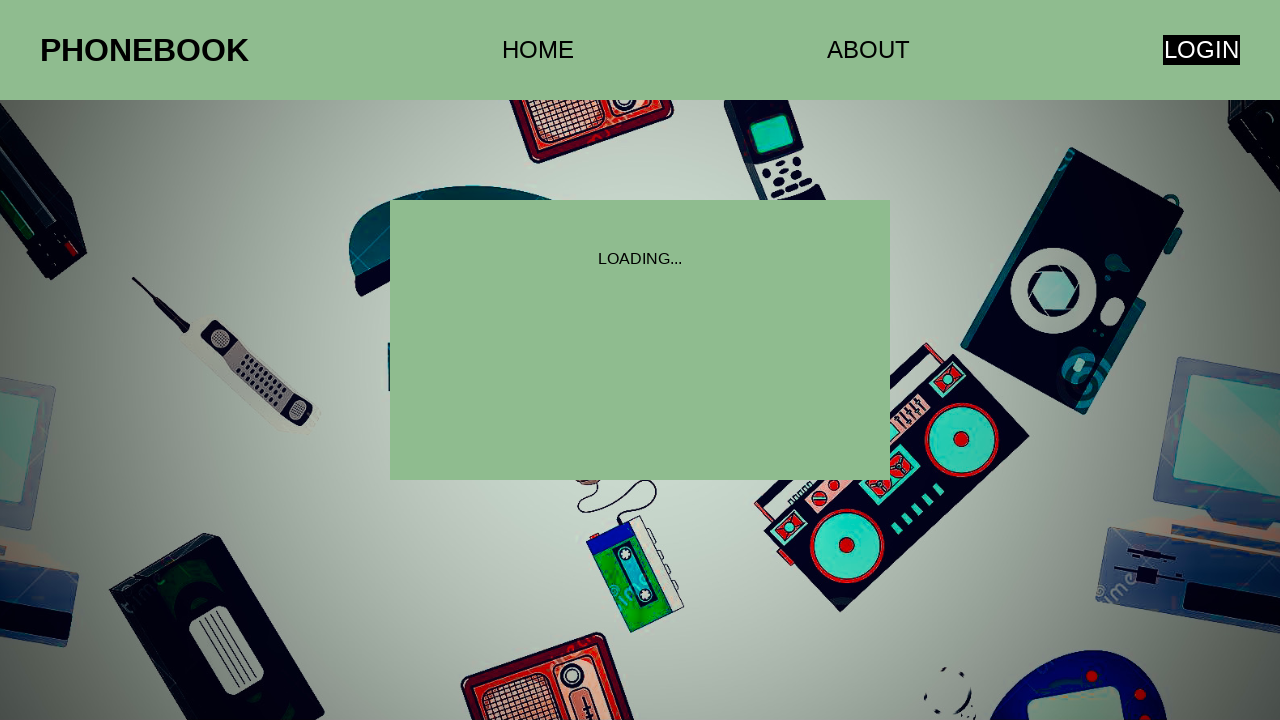

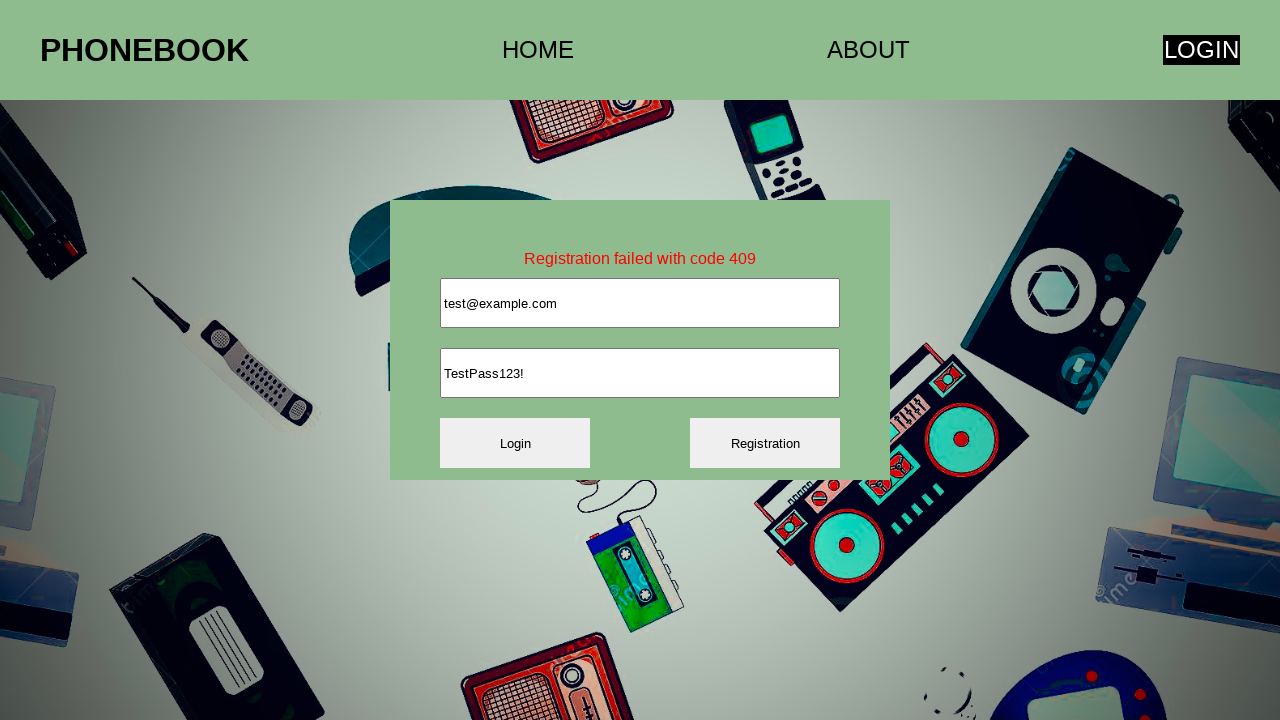